Tests that entered text is trimmed when editing a todo item

Starting URL: https://demo.playwright.dev/todomvc

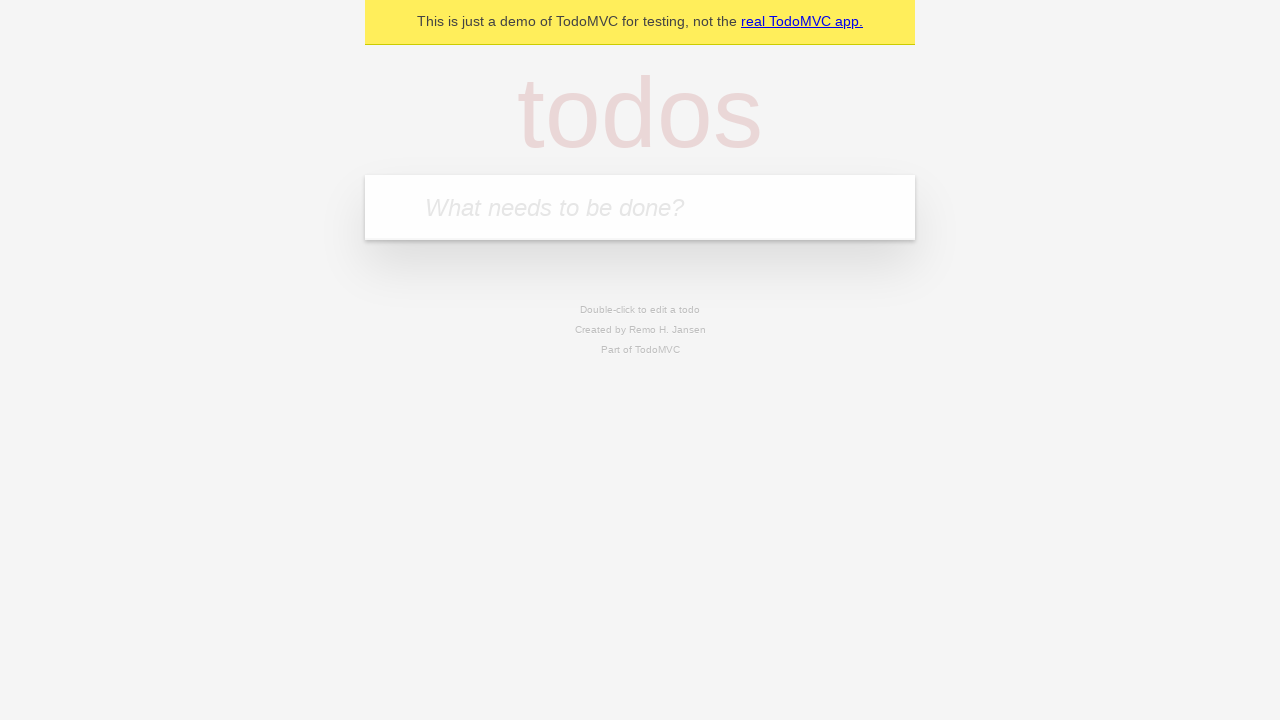

Located the 'What needs to be done?' input field
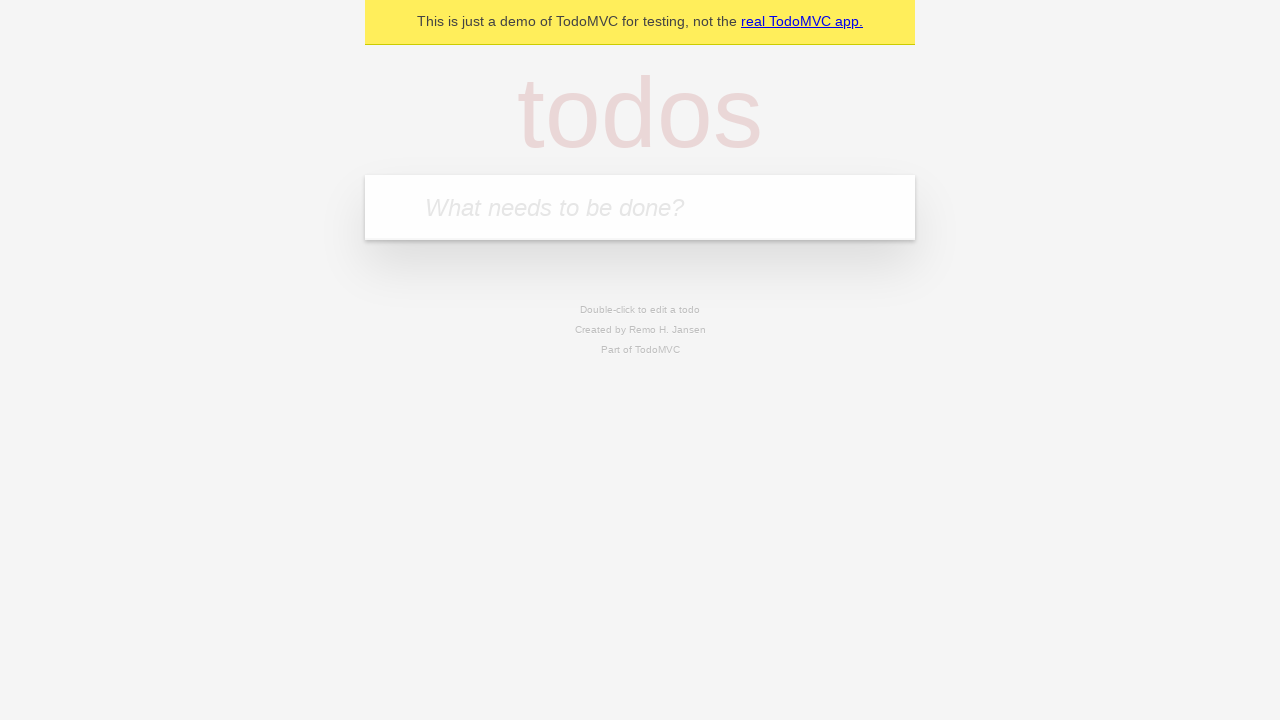

Filled todo input with 'buy some cheese' on internal:attr=[placeholder="What needs to be done?"i]
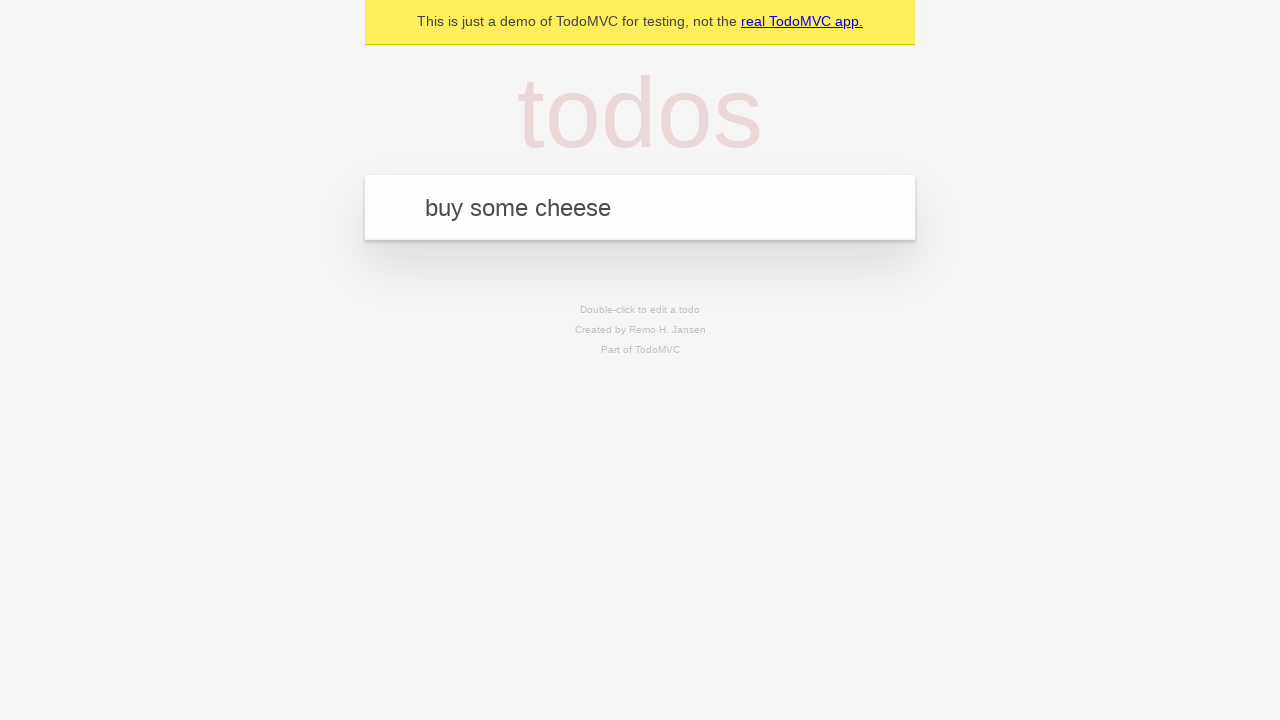

Pressed Enter to create todo 'buy some cheese' on internal:attr=[placeholder="What needs to be done?"i]
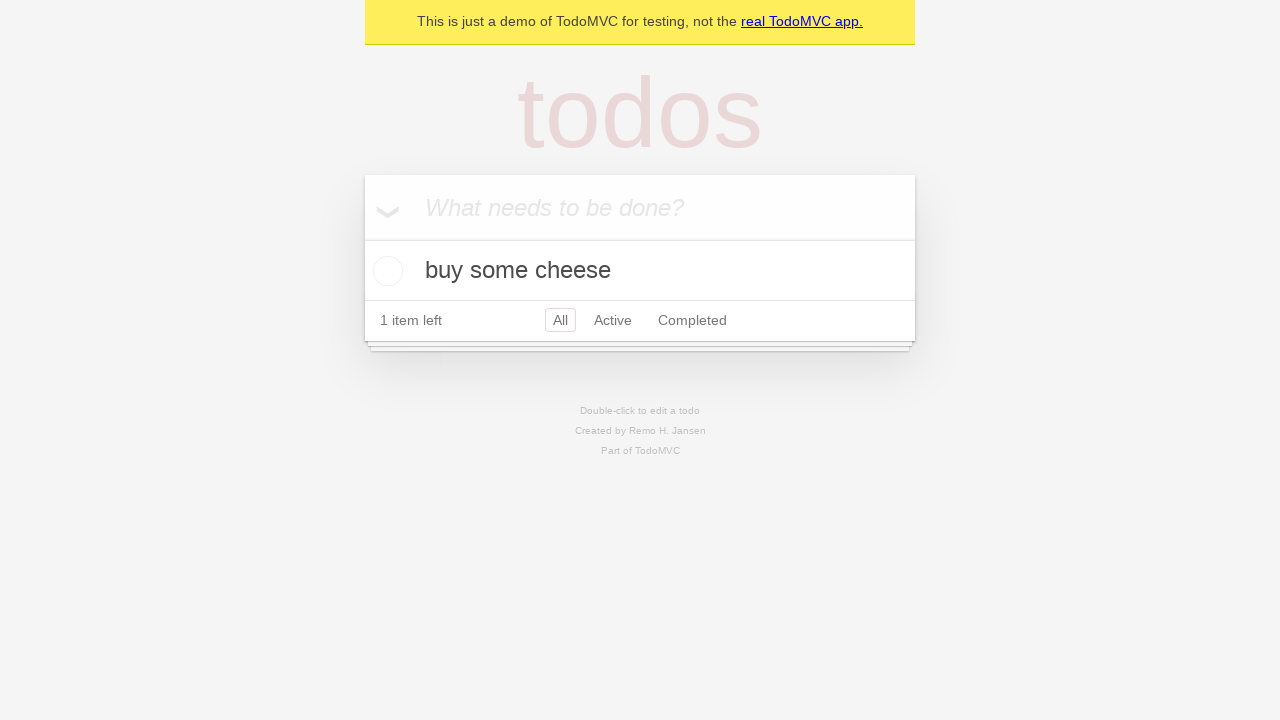

Filled todo input with 'feed the cat' on internal:attr=[placeholder="What needs to be done?"i]
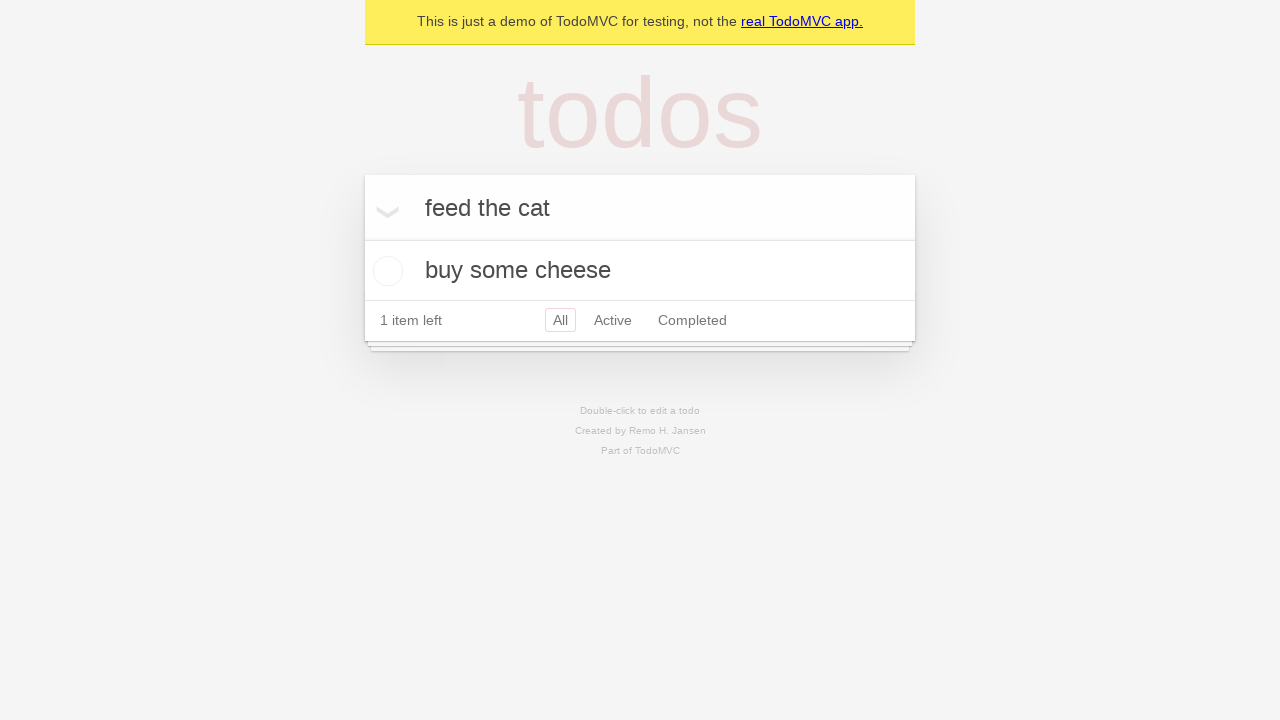

Pressed Enter to create todo 'feed the cat' on internal:attr=[placeholder="What needs to be done?"i]
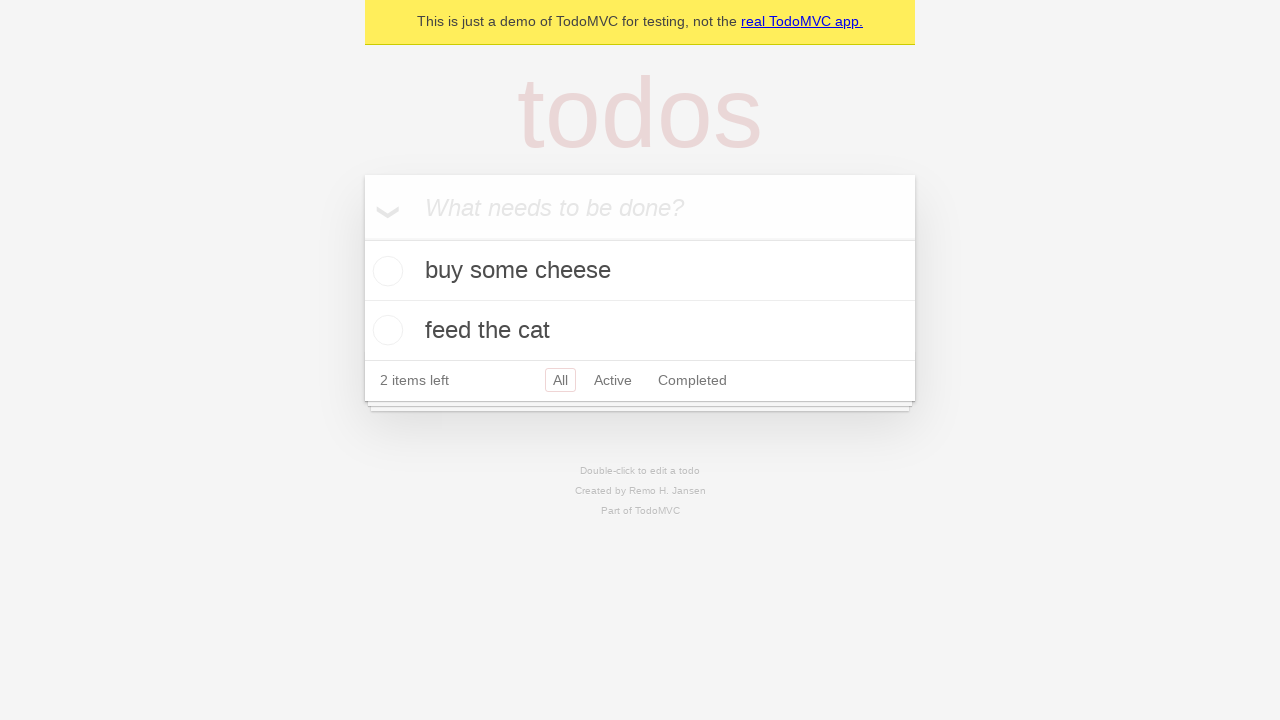

Filled todo input with 'book a doctors appointment' on internal:attr=[placeholder="What needs to be done?"i]
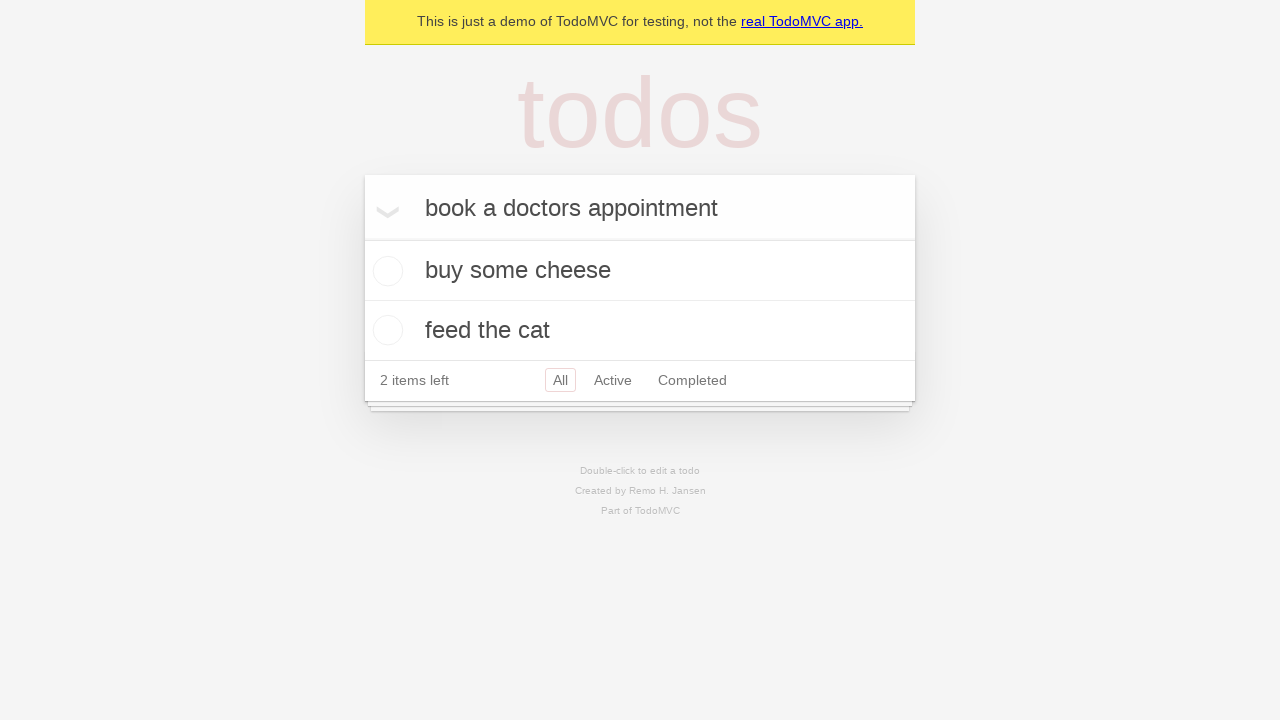

Pressed Enter to create todo 'book a doctors appointment' on internal:attr=[placeholder="What needs to be done?"i]
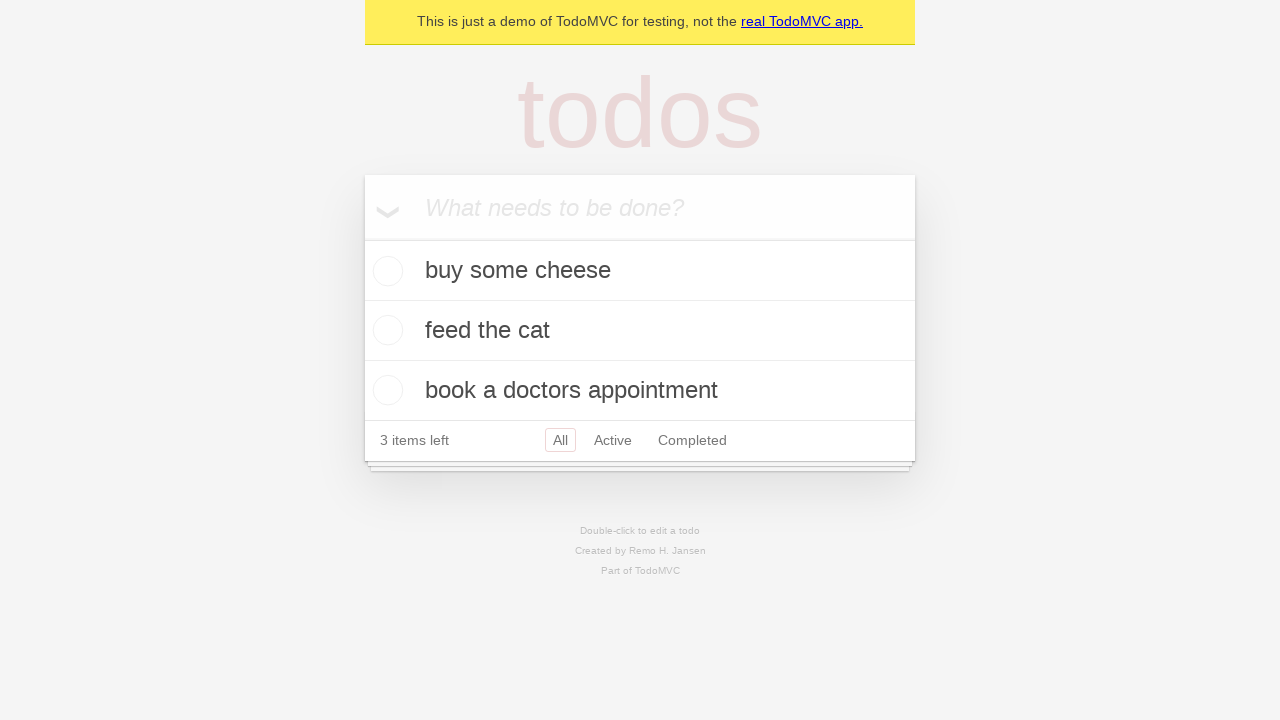

Located all todo items
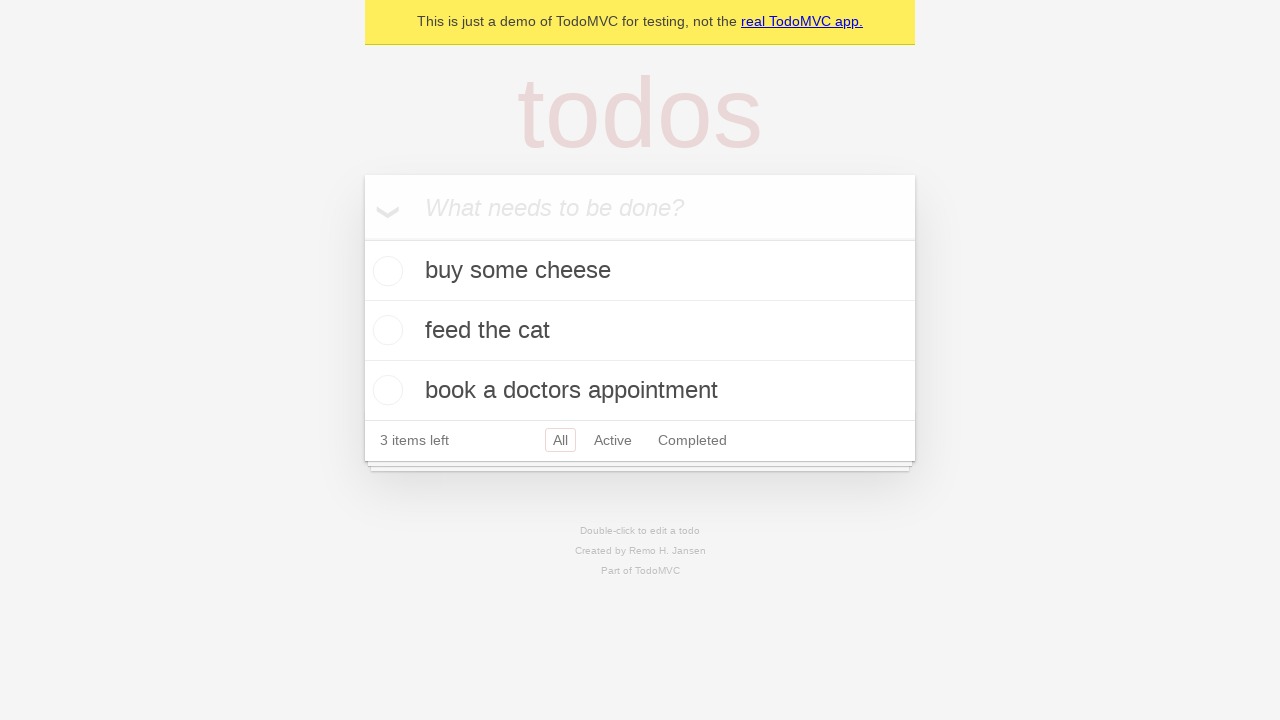

Double-clicked the second todo item to enter edit mode at (640, 331) on internal:testid=[data-testid="todo-item"s] >> nth=1
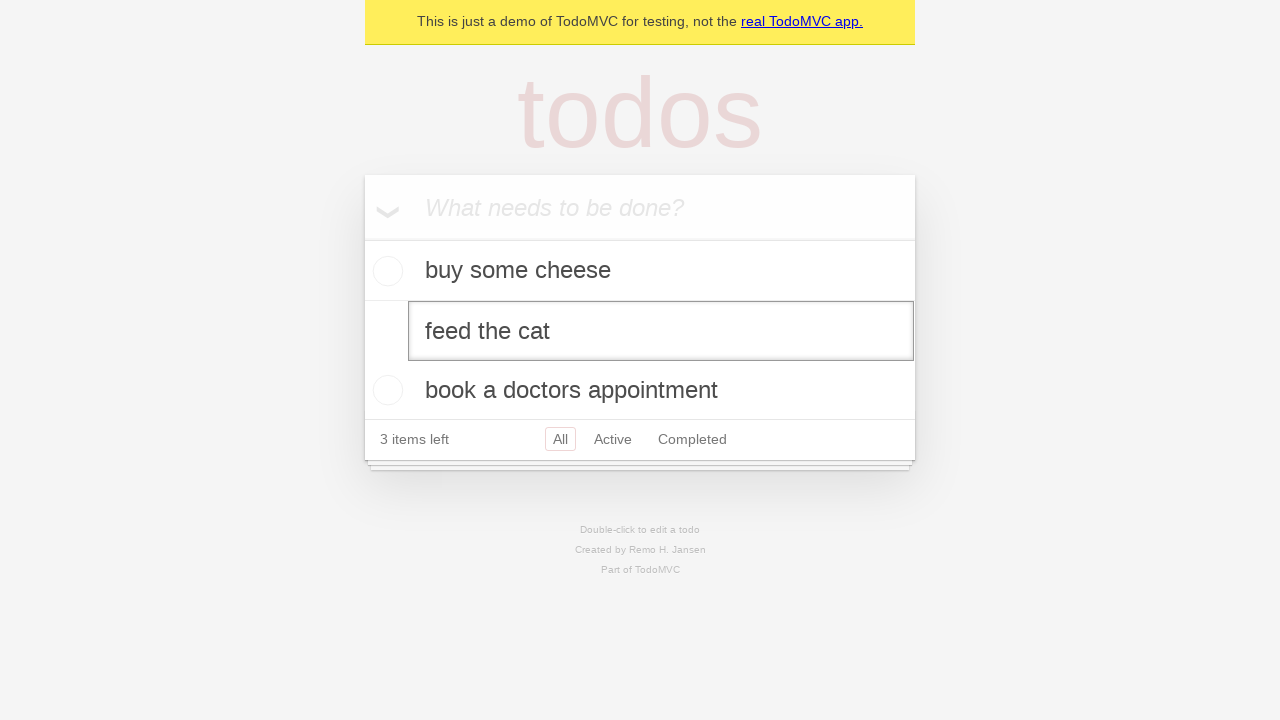

Filled edit field with text containing leading and trailing whitespace on internal:testid=[data-testid="todo-item"s] >> nth=1 >> internal:role=textbox[nam
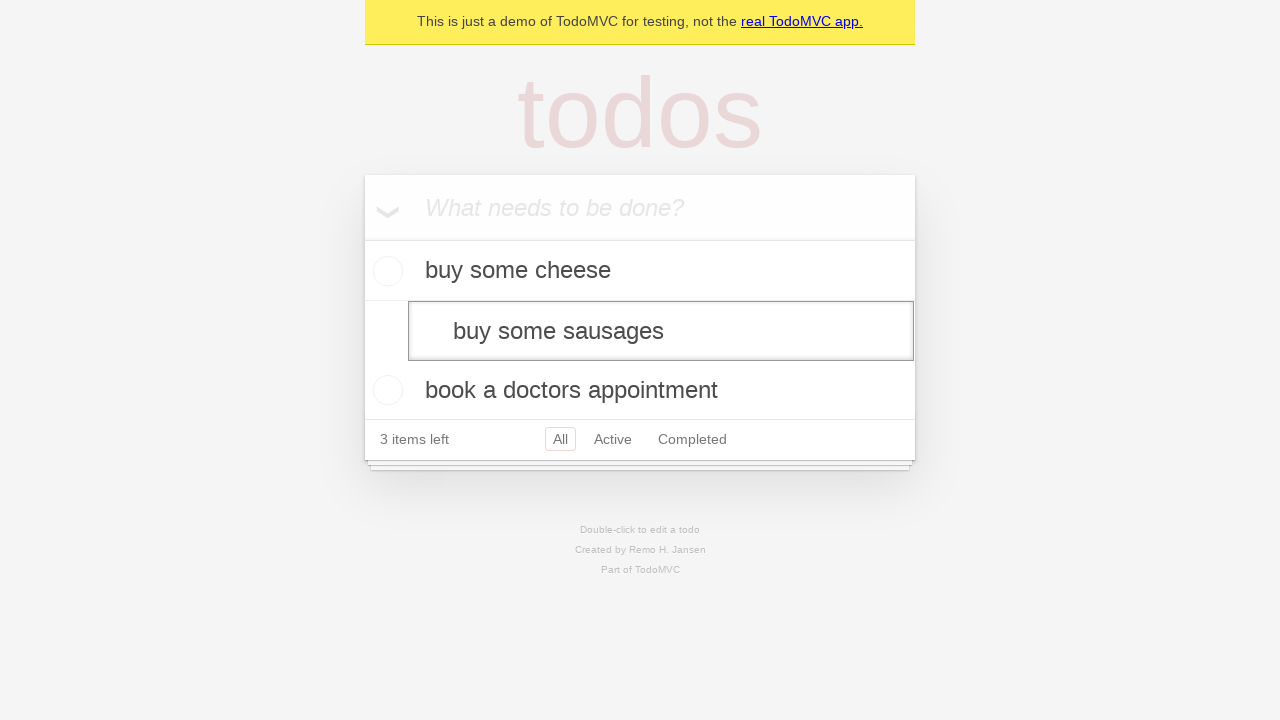

Pressed Enter to confirm edit and verify text is trimmed on internal:testid=[data-testid="todo-item"s] >> nth=1 >> internal:role=textbox[nam
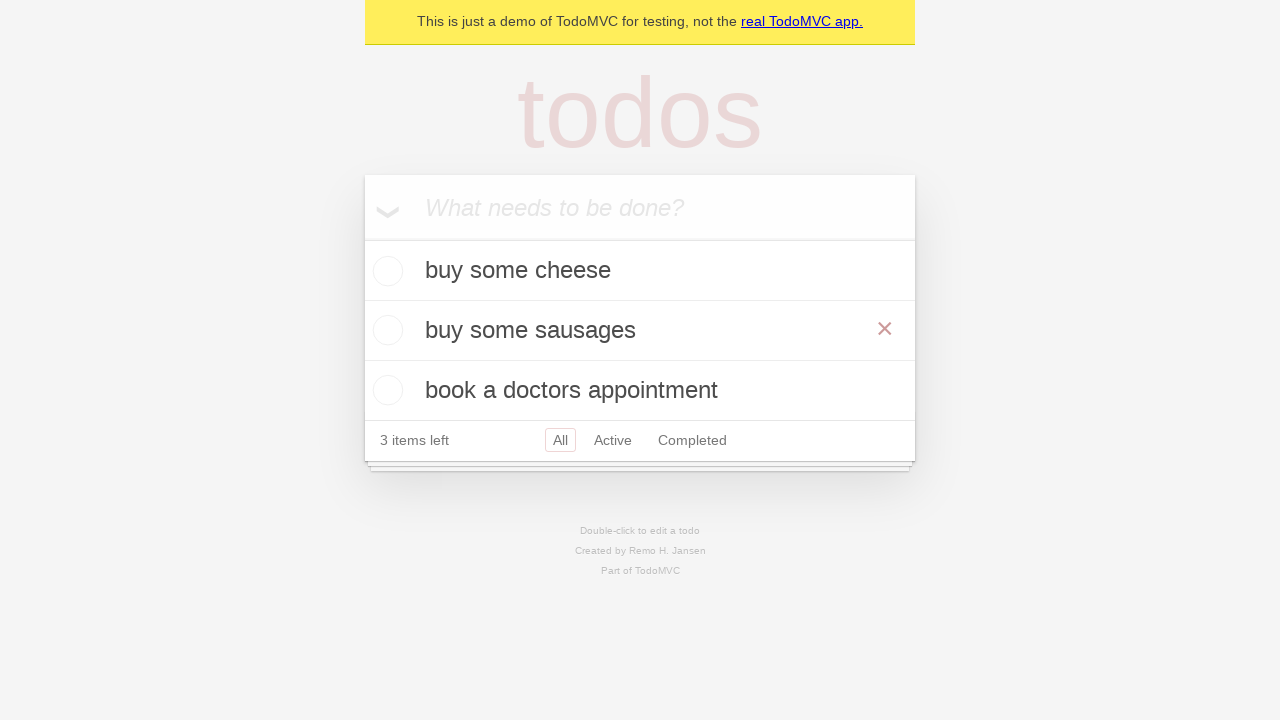

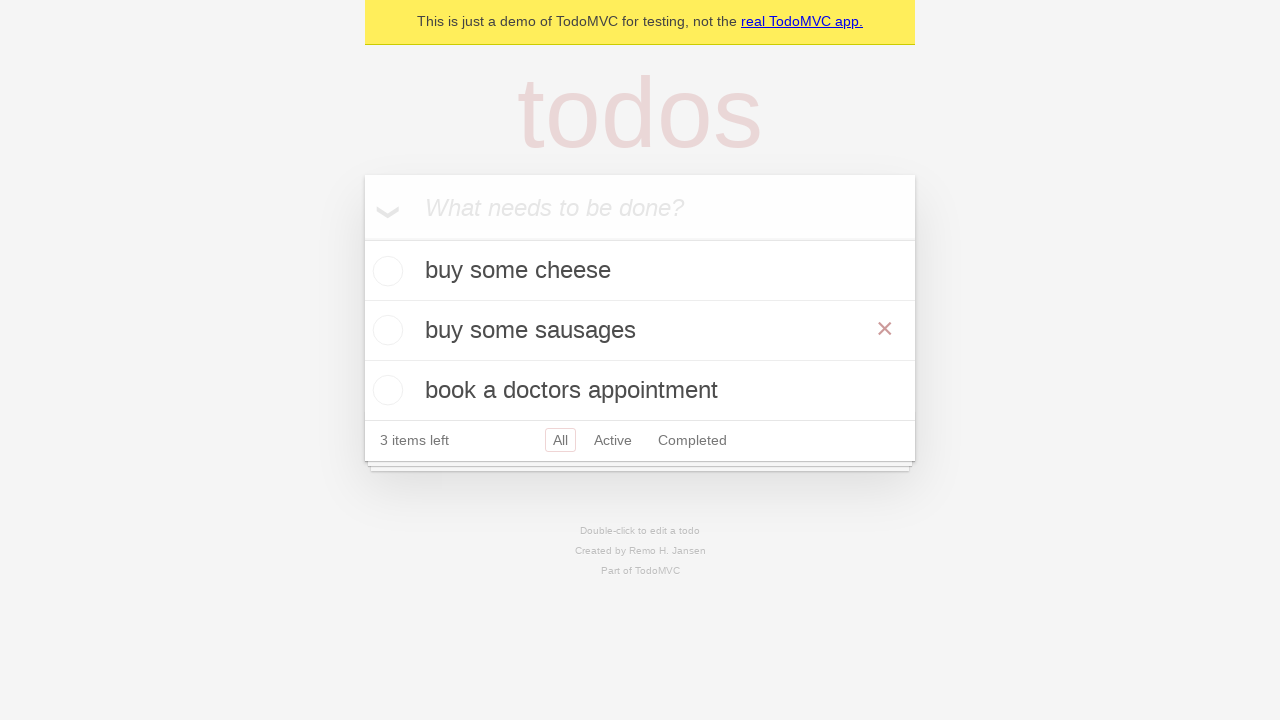